Tests keyboard actions by typing text in the first textarea, using keyboard shortcuts to select all (CTRL+A), copy (CTRL+C), tab to the second textarea, and paste (CTRL+V) to verify clipboard functionality.

Starting URL: https://text-compare.com/

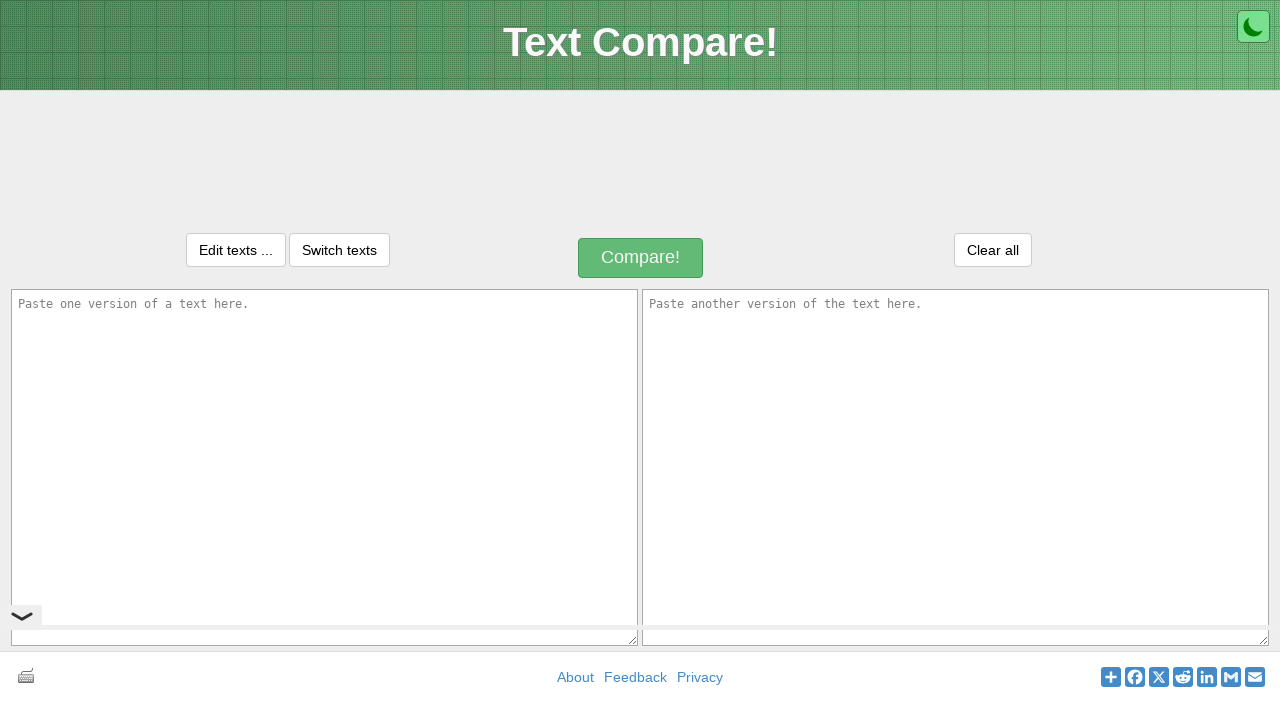

Filled first textarea with 'welcome to selenium' on textarea#inputText1
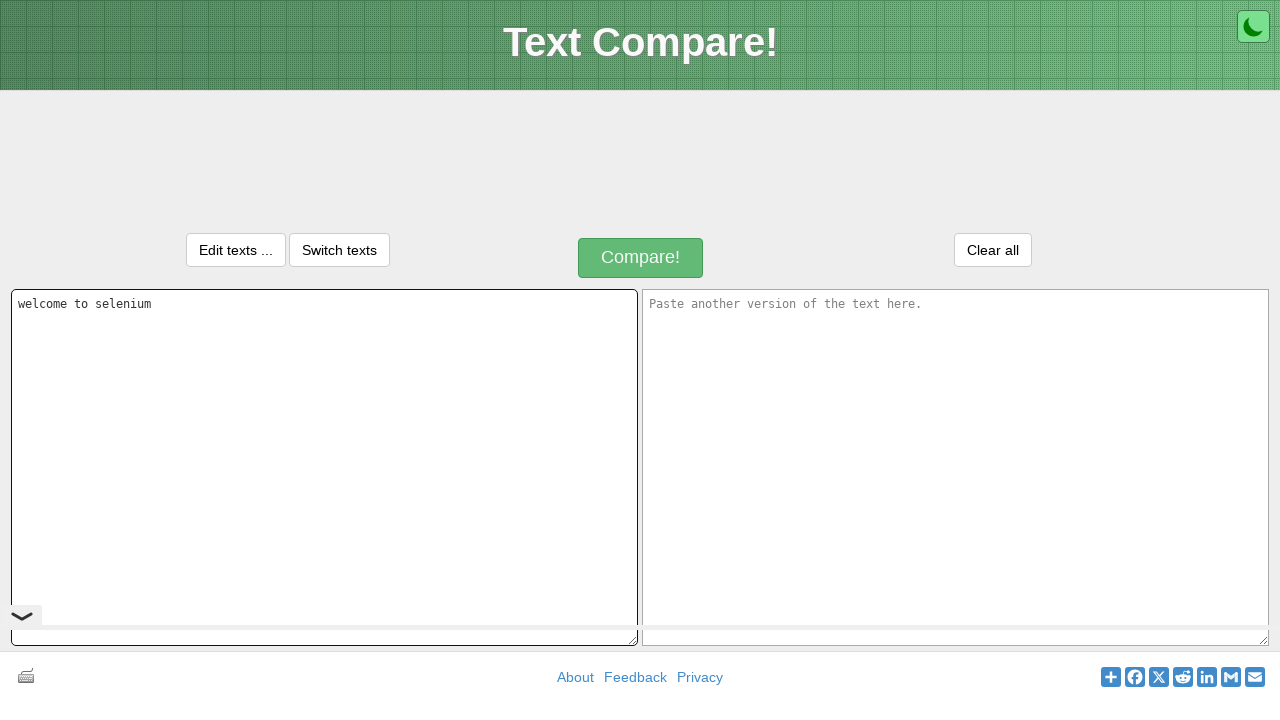

Clicked on first textarea to focus it at (324, 467) on textarea#inputText1
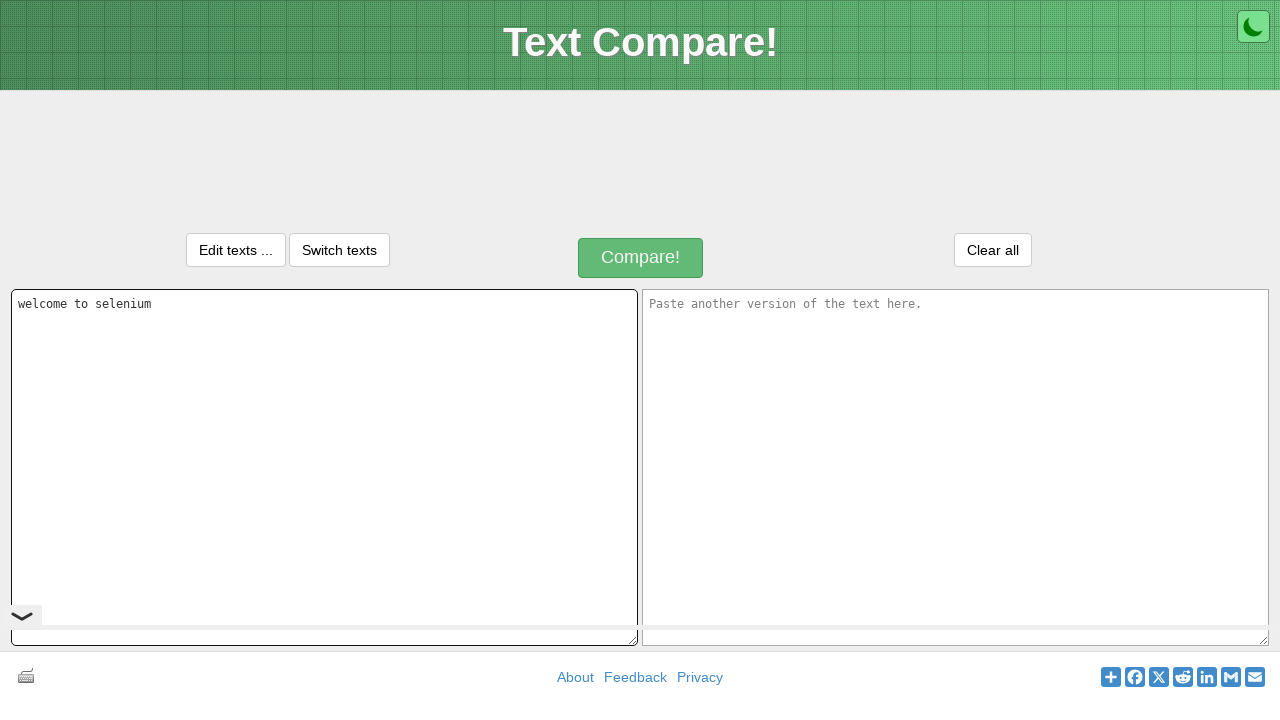

Pressed CTRL+A to select all text in first textarea
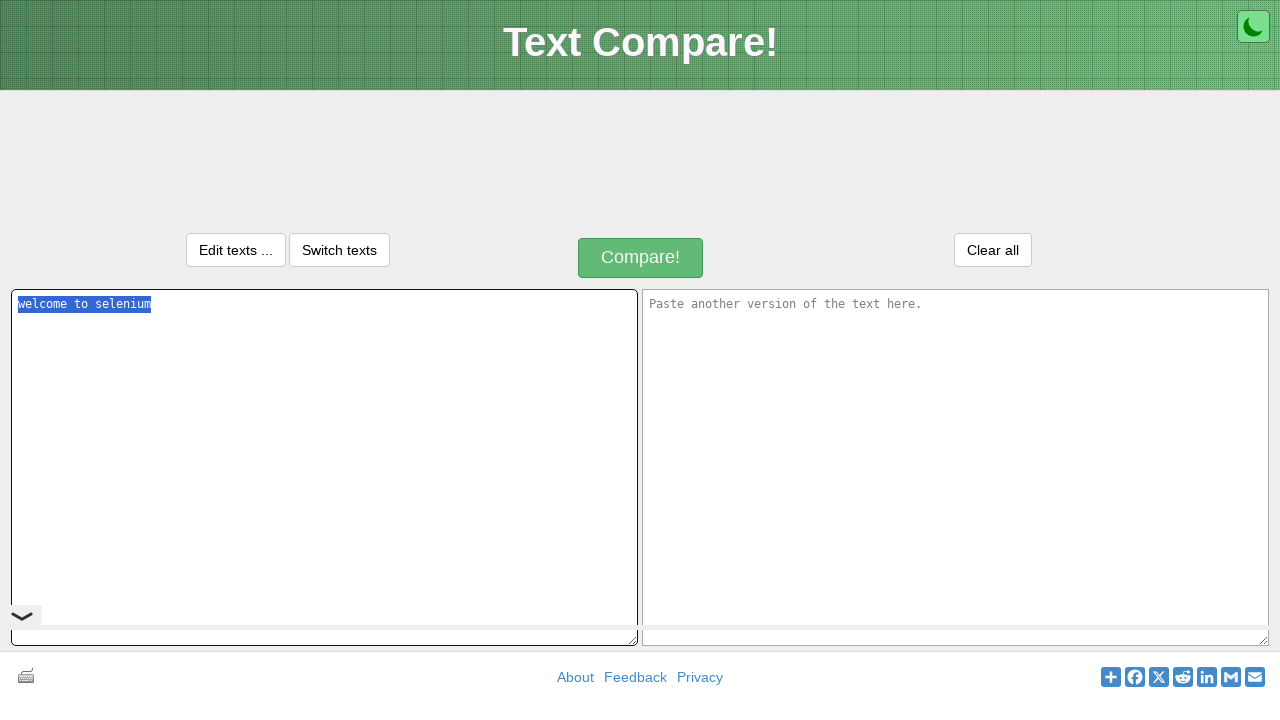

Pressed CTRL+C to copy selected text
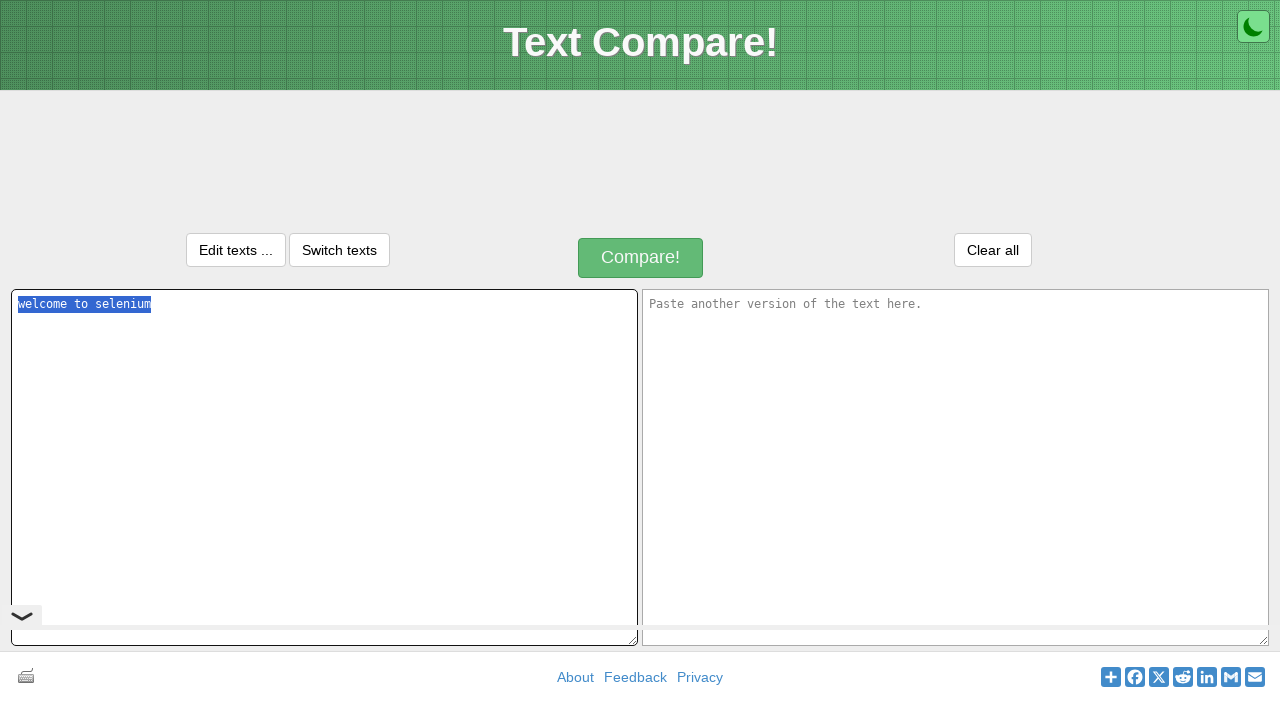

Pressed Tab to move focus to second textarea
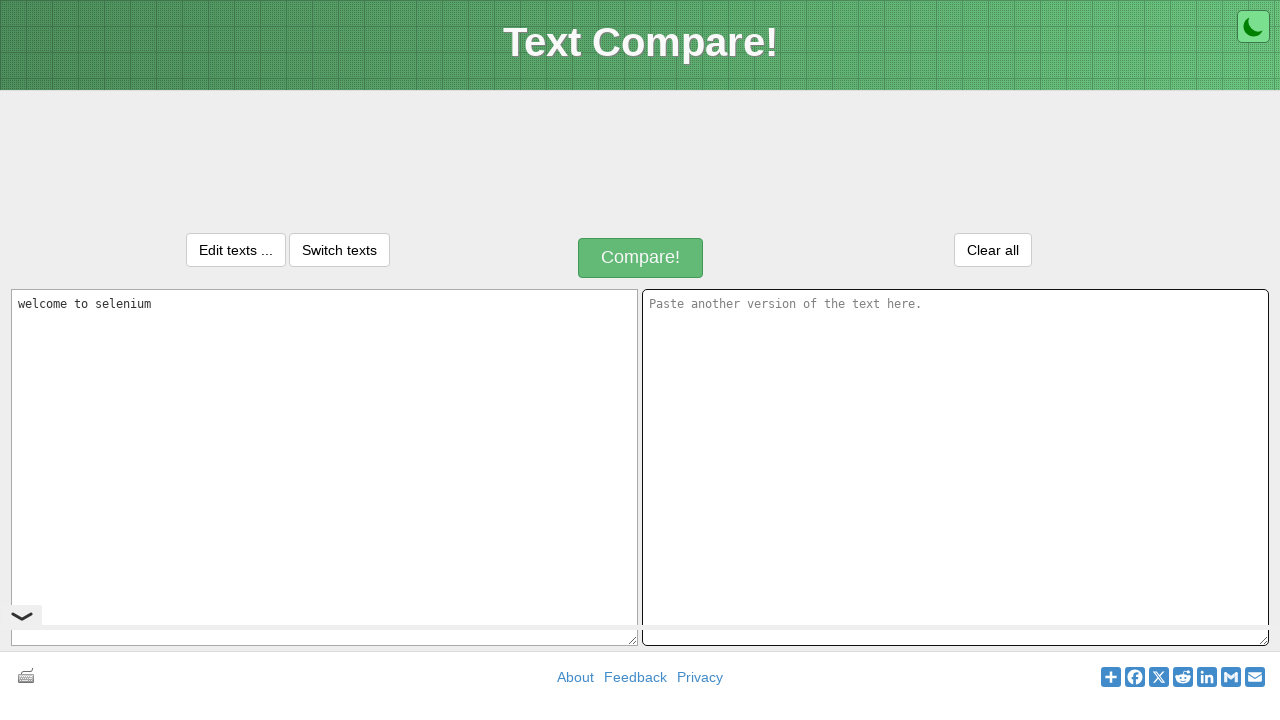

Pressed CTRL+V to paste text into second textarea
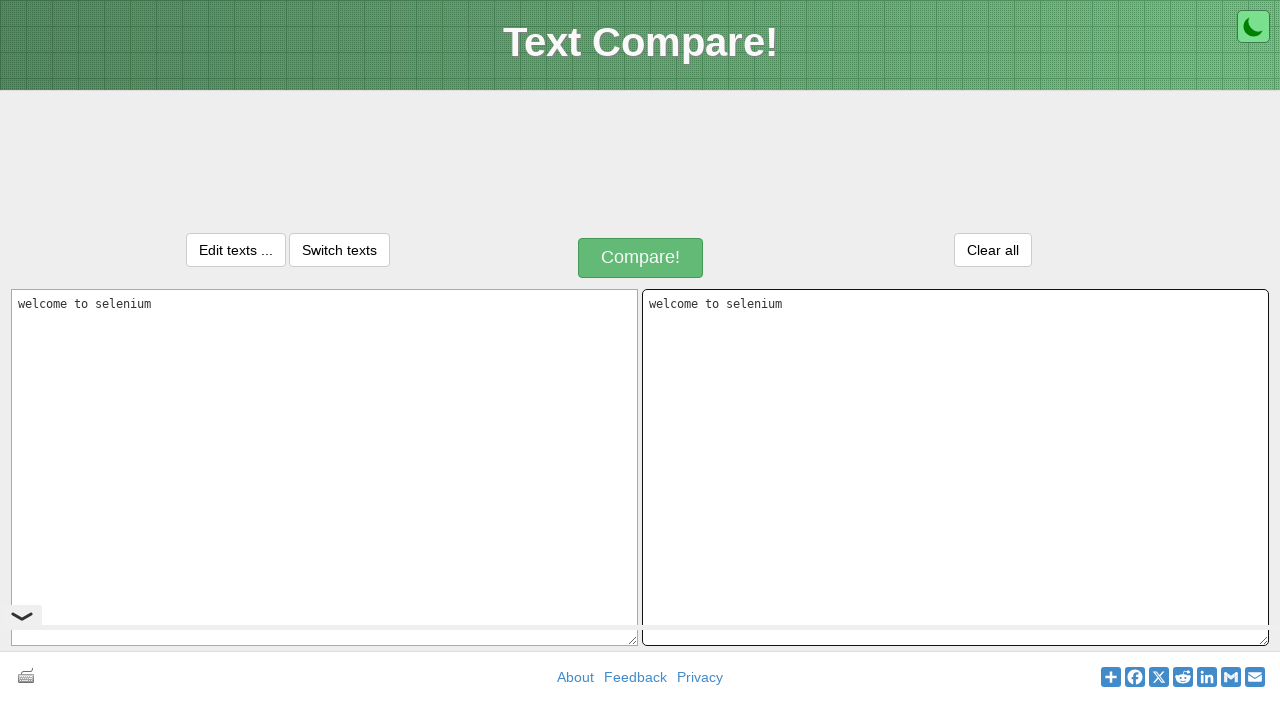

Waited 500ms for paste operation to complete
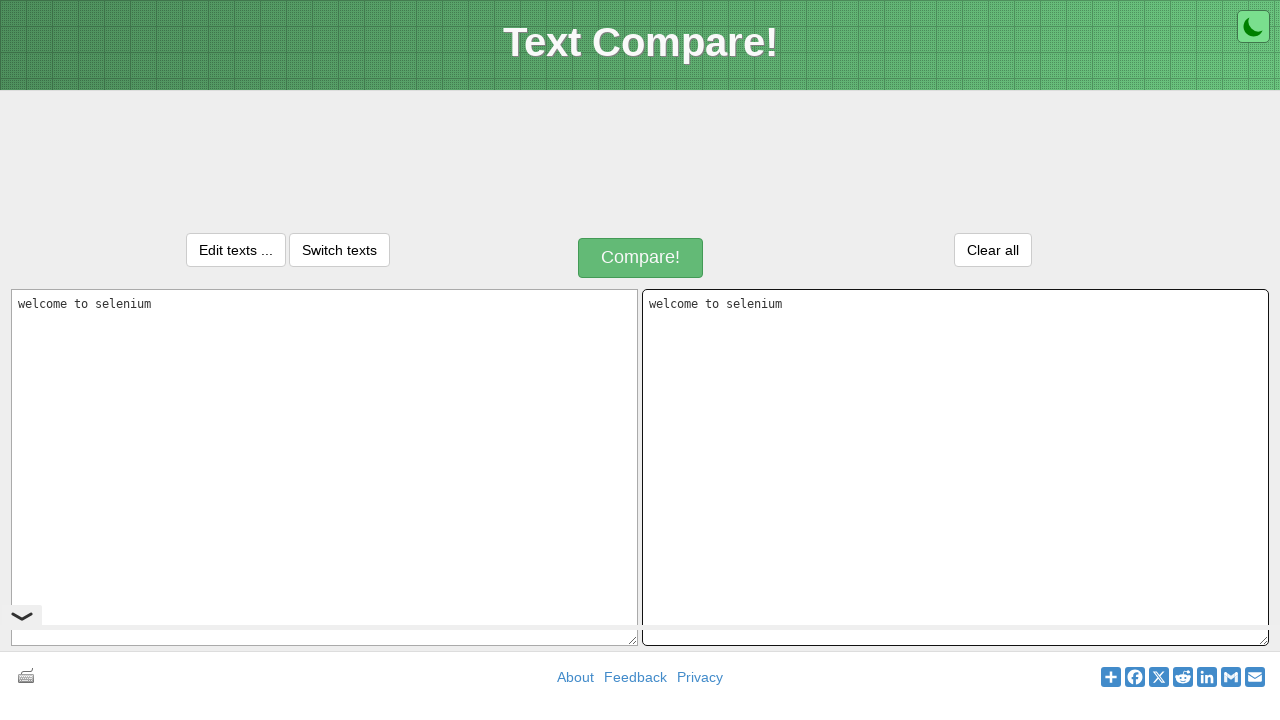

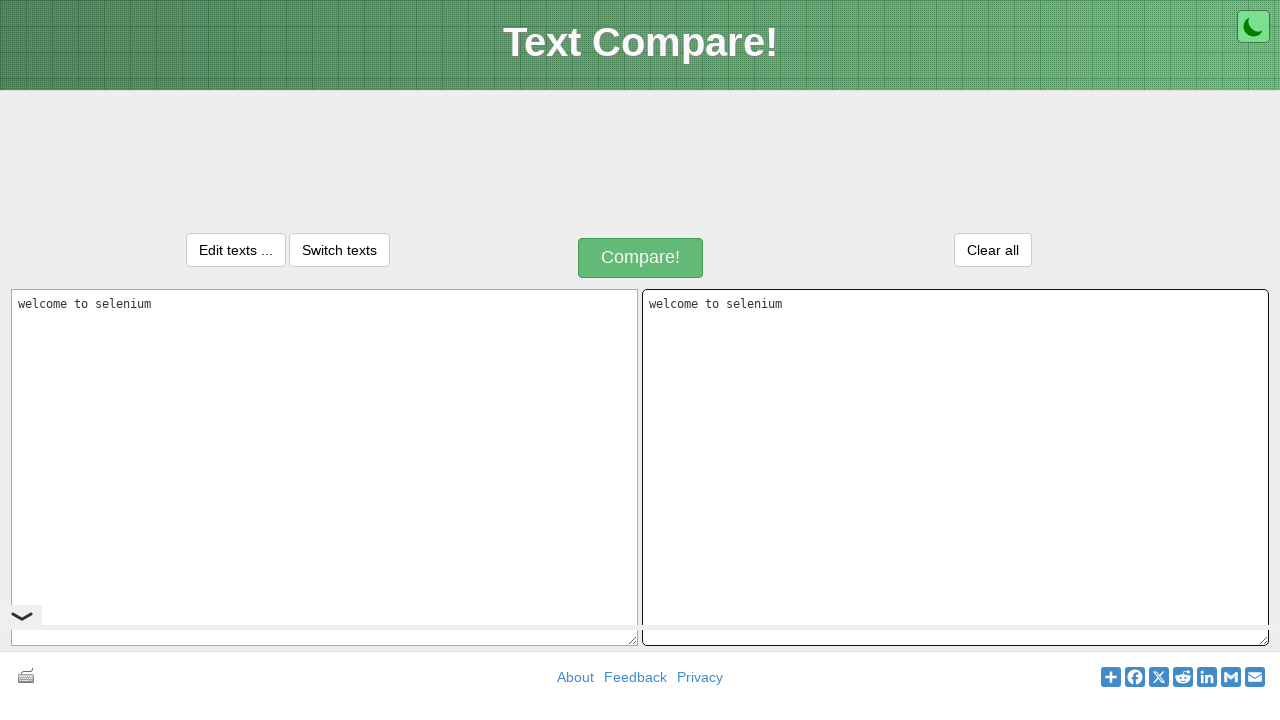